Tests checkbox functionality by navigating to the Checkboxes page, verifying initial checkbox states, then toggling both checkboxes and verifying the new states.

Starting URL: https://the-internet.herokuapp.com/

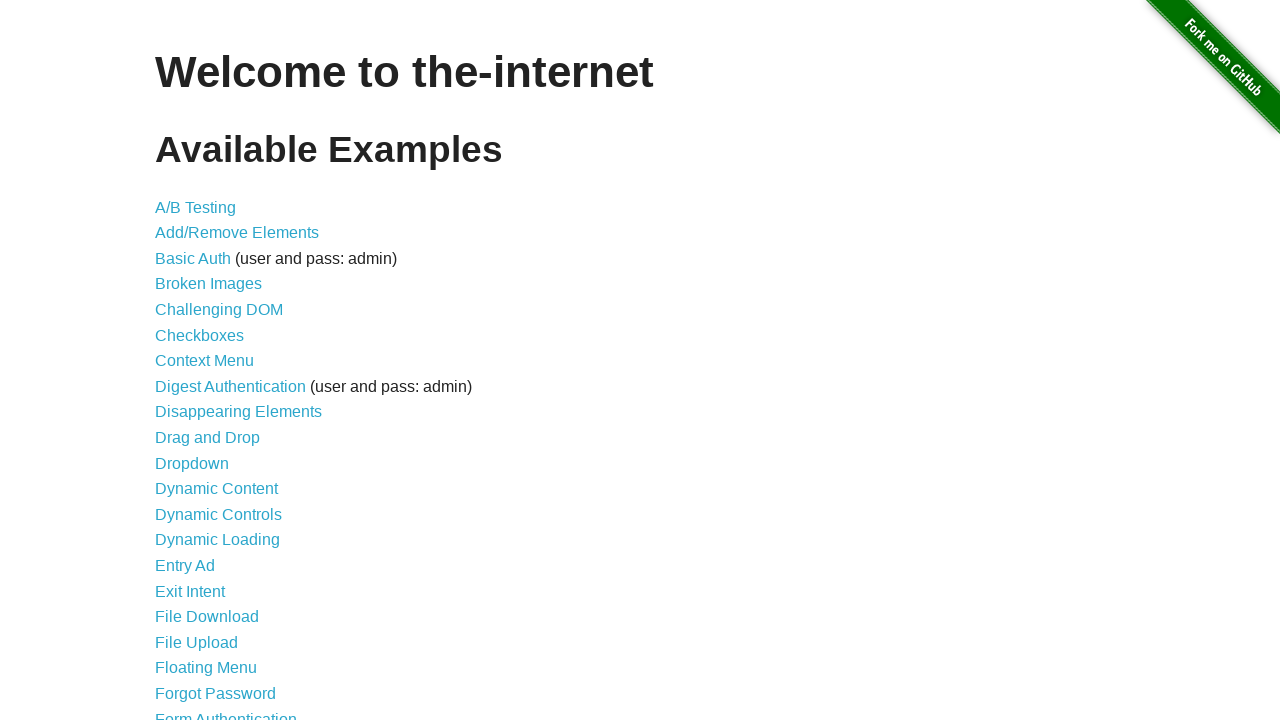

Clicked on Checkboxes link to navigate to checkboxes page at (200, 335) on internal:role=link[name="Checkboxes"i]
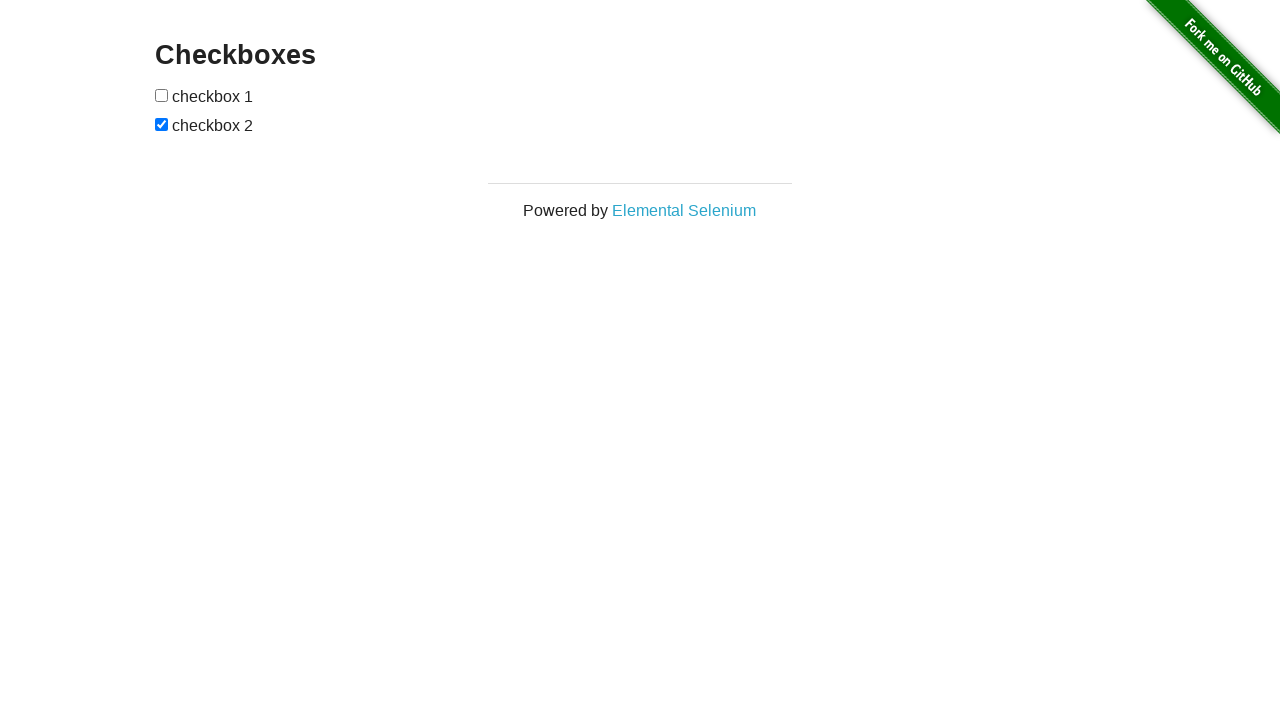

Checkboxes input elements loaded and visible
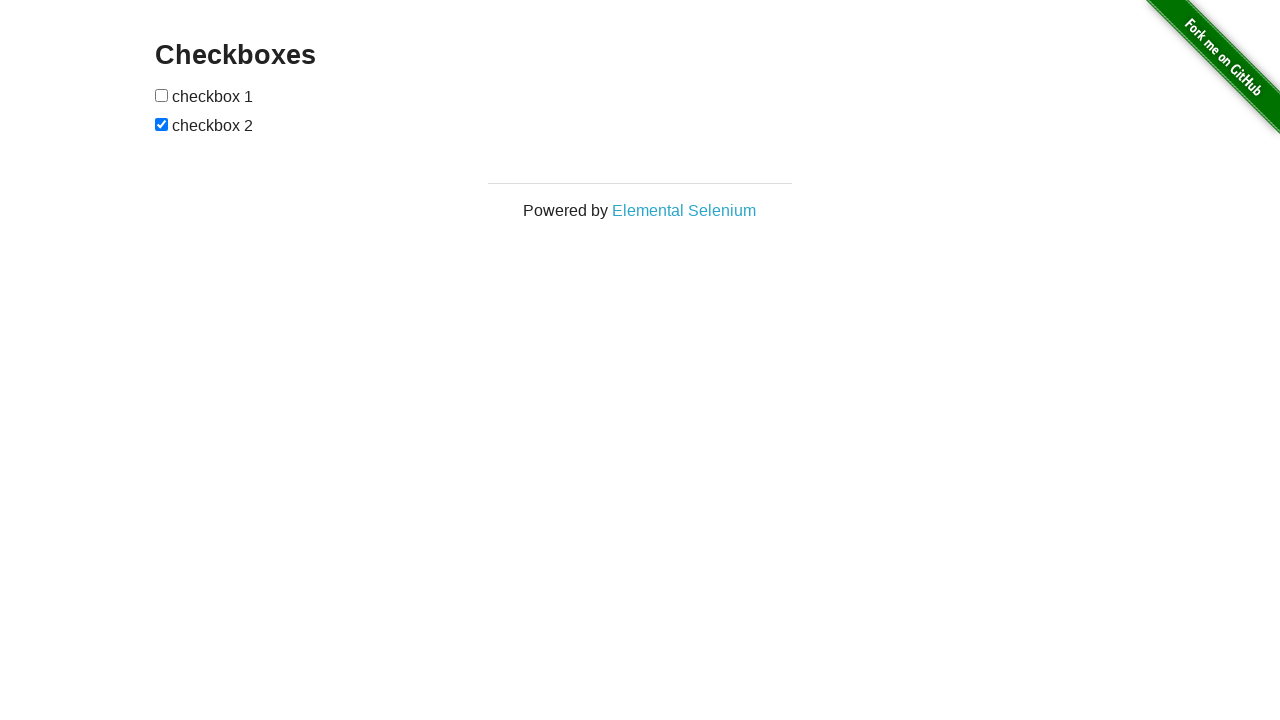

Retrieved reference to first checkbox
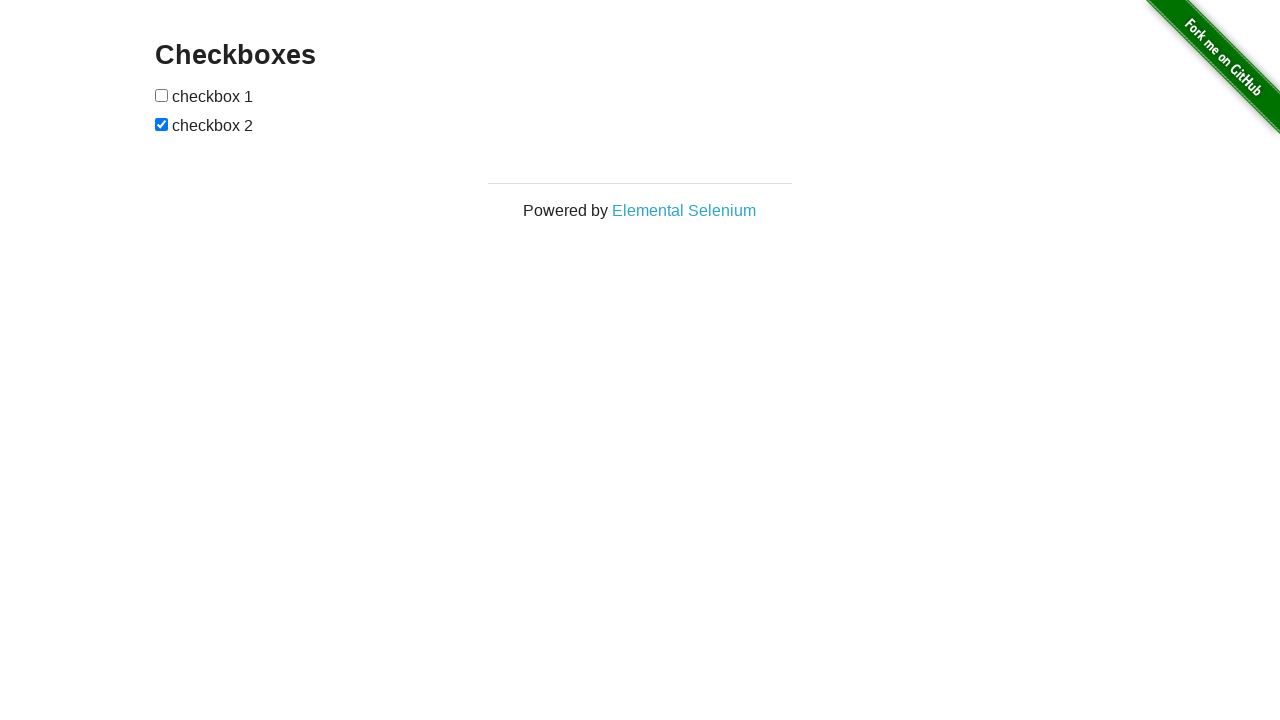

Retrieved reference to second checkbox
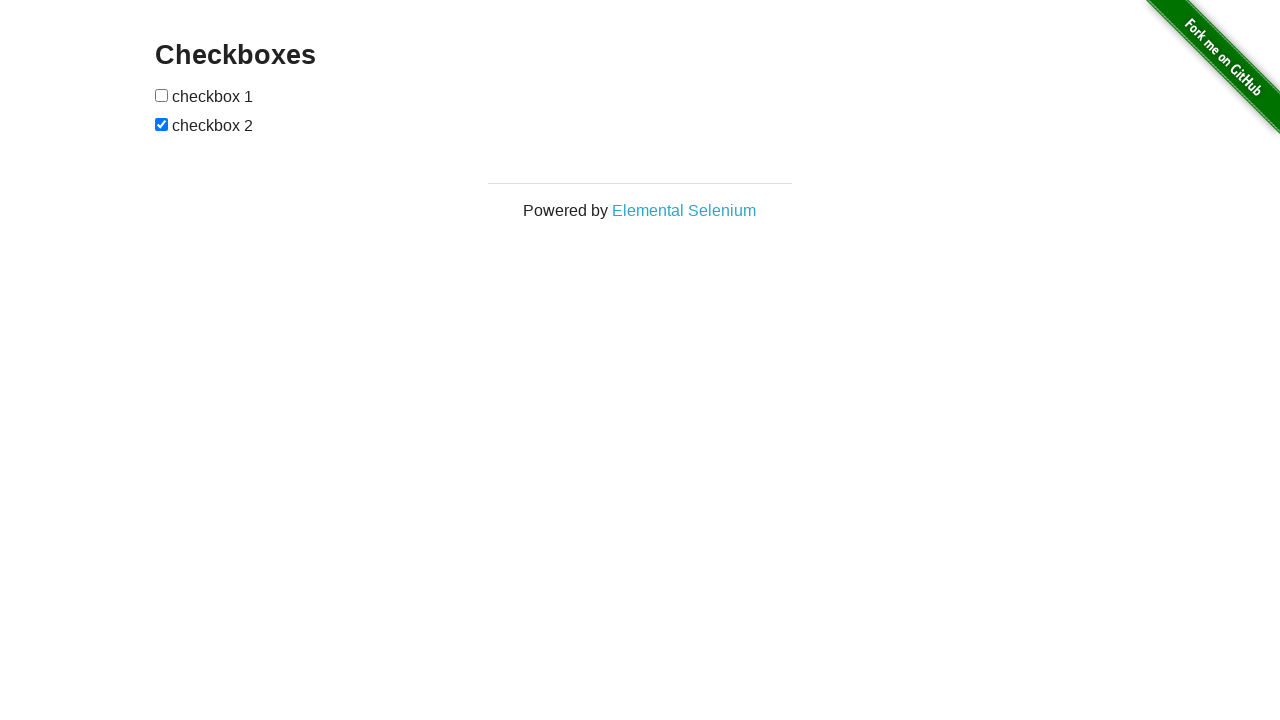

Checked the first checkbox at (162, 95) on internal:role=checkbox >> nth=0
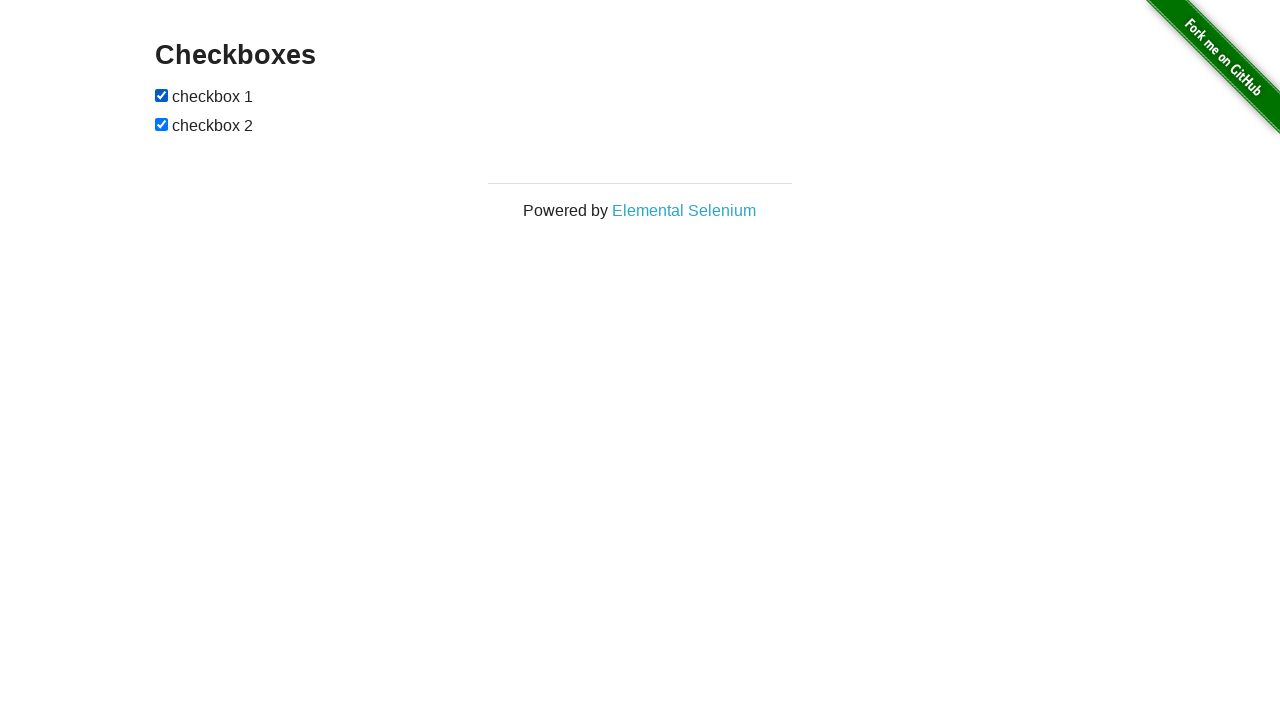

Unchecked the second checkbox at (162, 124) on internal:role=checkbox >> nth=1
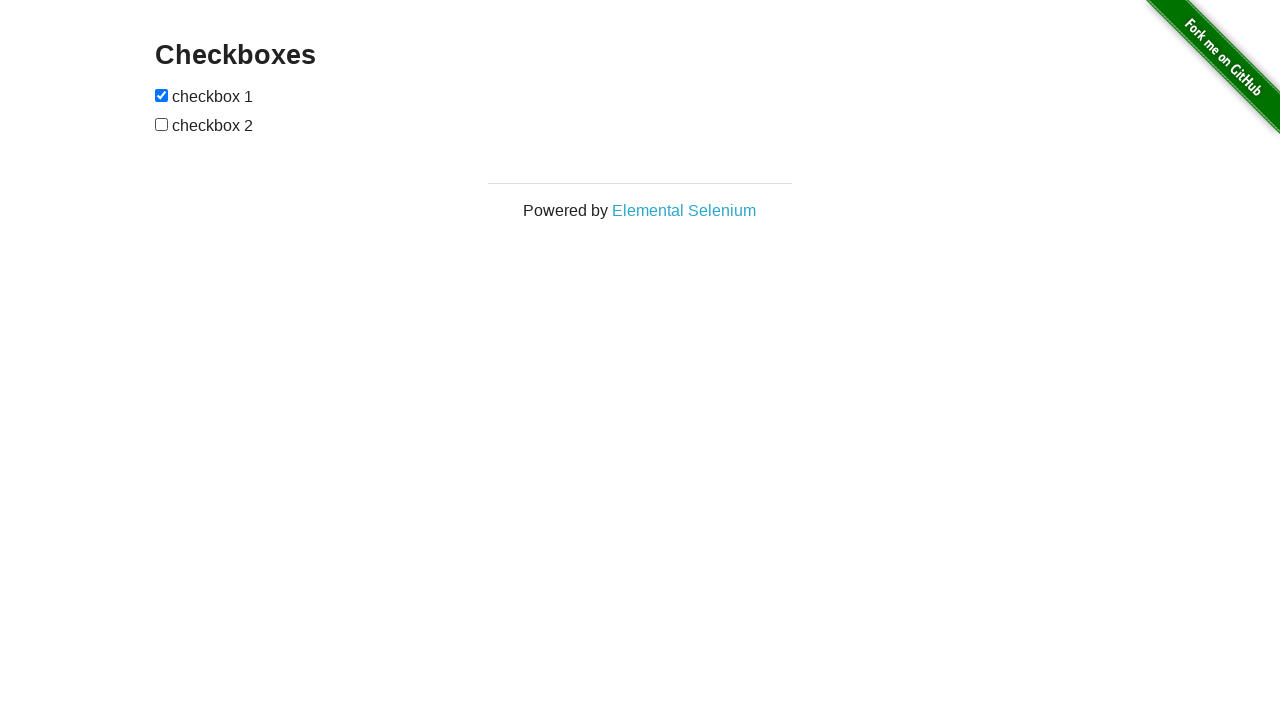

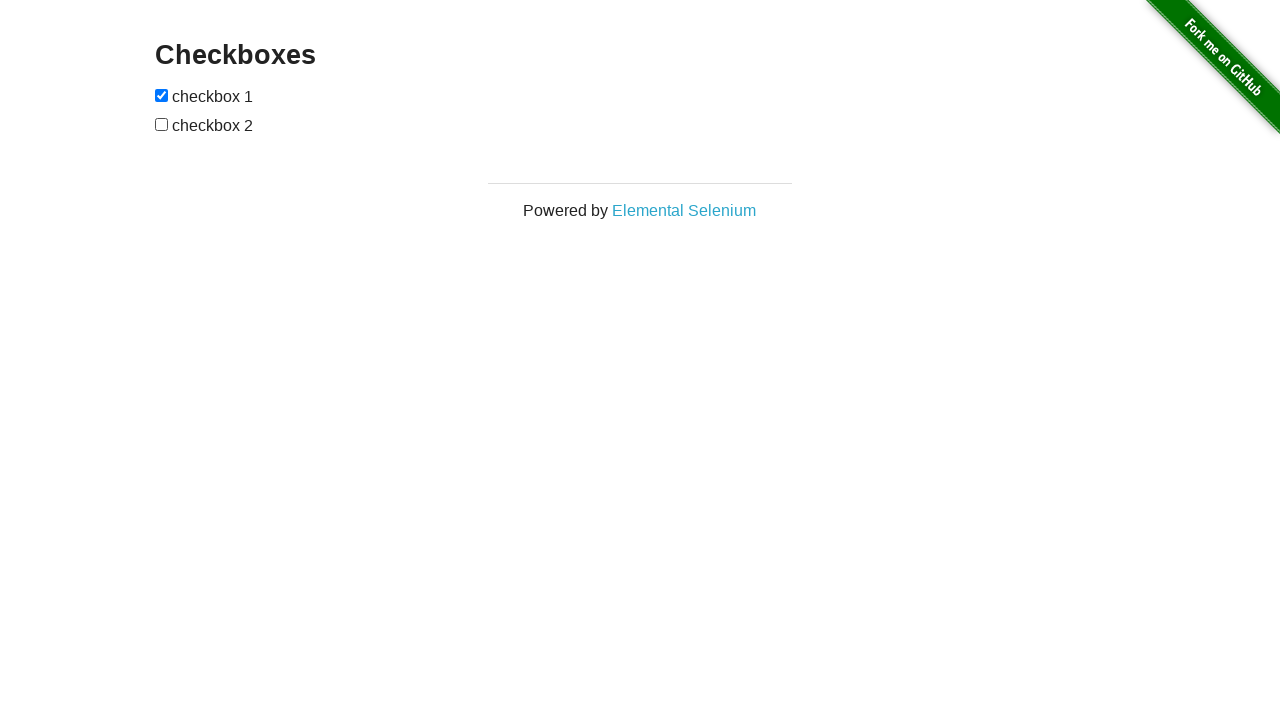